Basic browser automation that navigates to a website and retrieves the page title and current URL

Starting URL: https://rahulshettyacademy.com

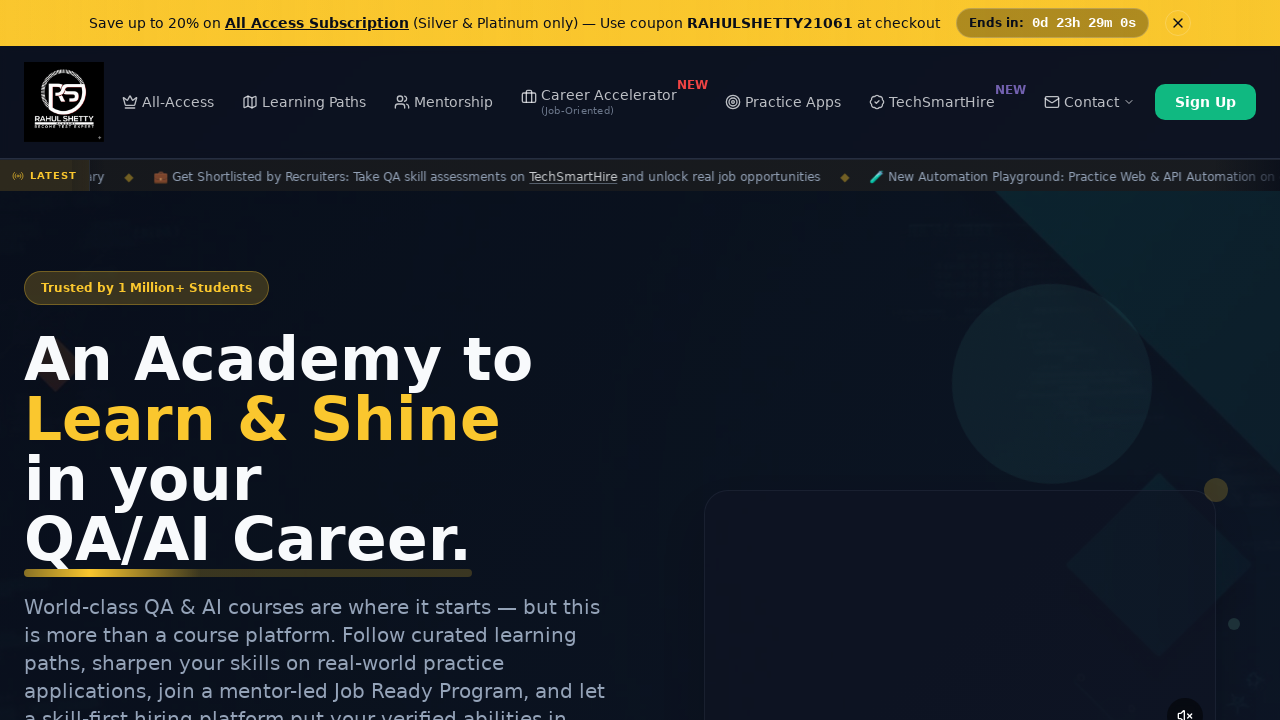

Waited for page to load - DOM content loaded
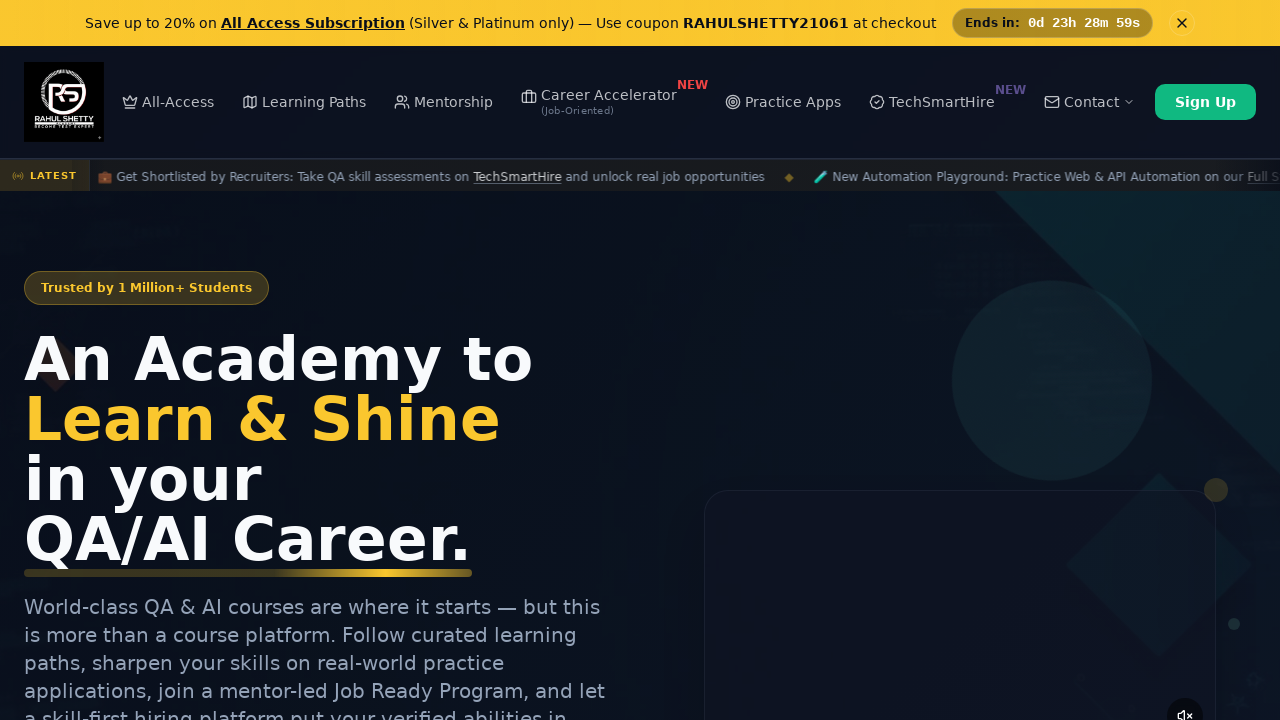

Retrieved page title: Rahul Shetty Academy | QA Automation, Playwright, AI Testing & Online Training
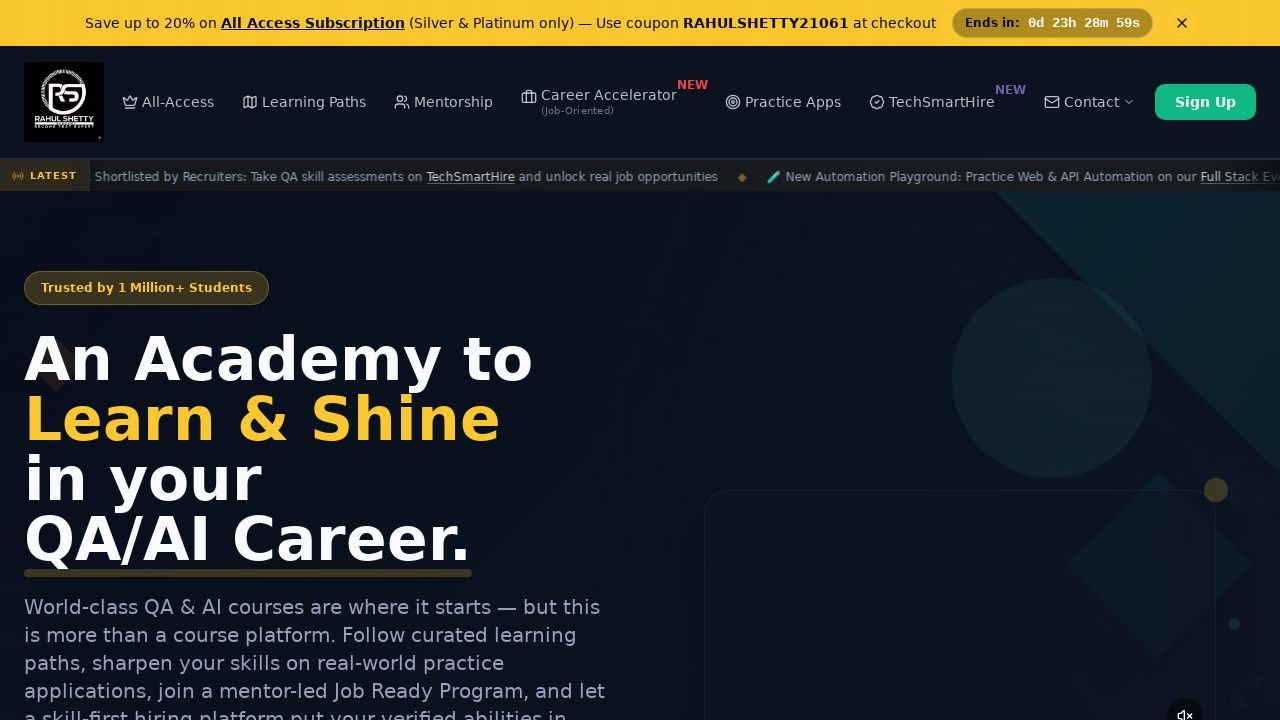

Retrieved current URL: https://rahulshettyacademy.com/
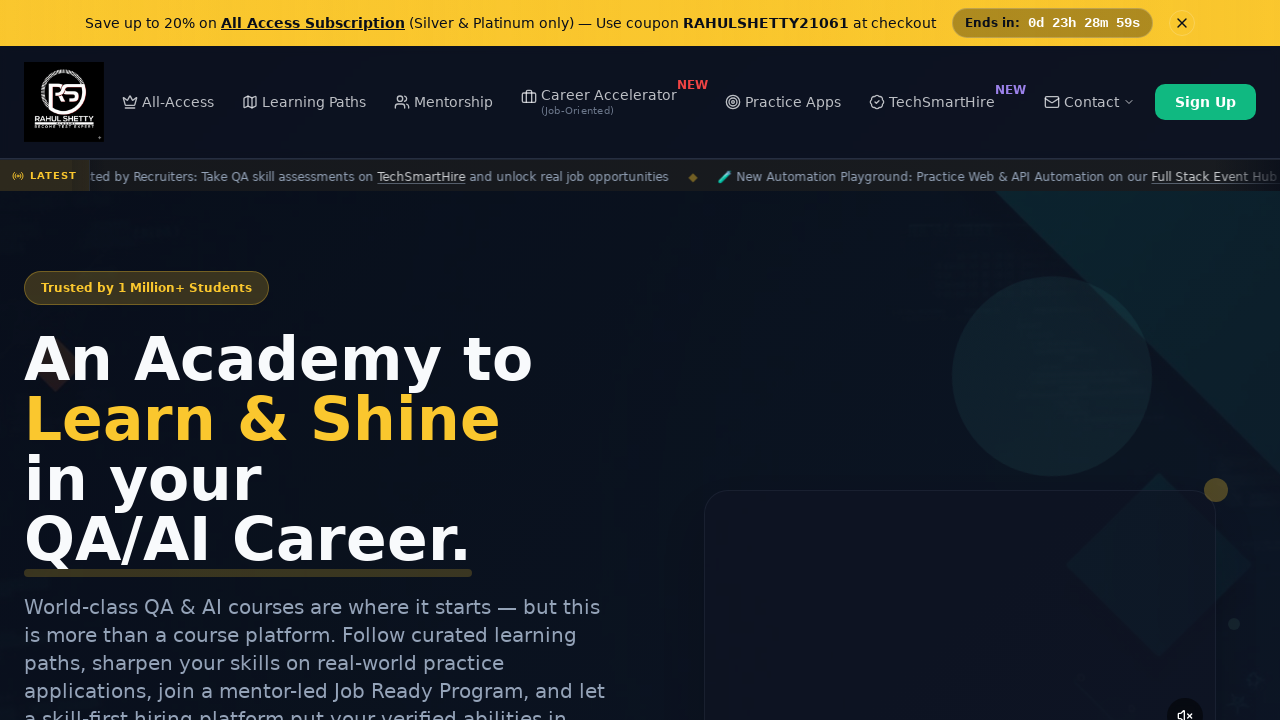

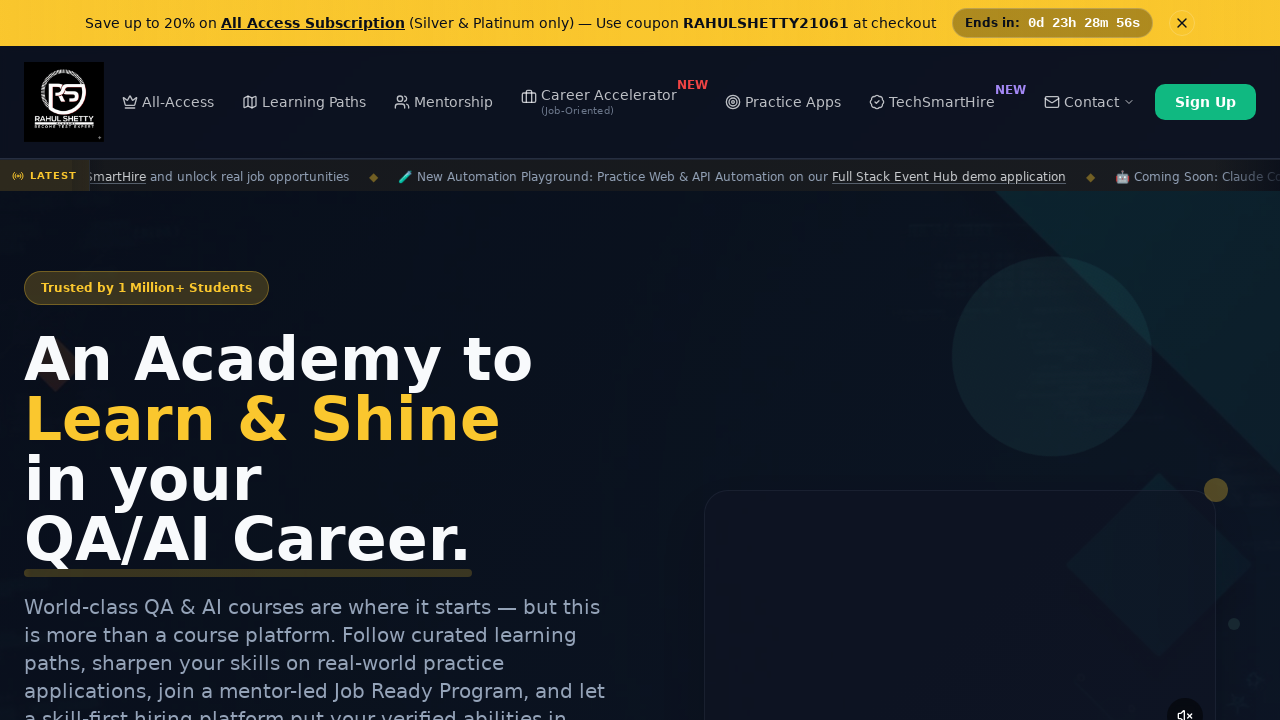